Tests dynamic loading Example 1 where an element is hidden on the page, clicks the start button, and waits for the "Hello World!" message to become visible.

Starting URL: https://the-internet.herokuapp.com/dynamic_loading

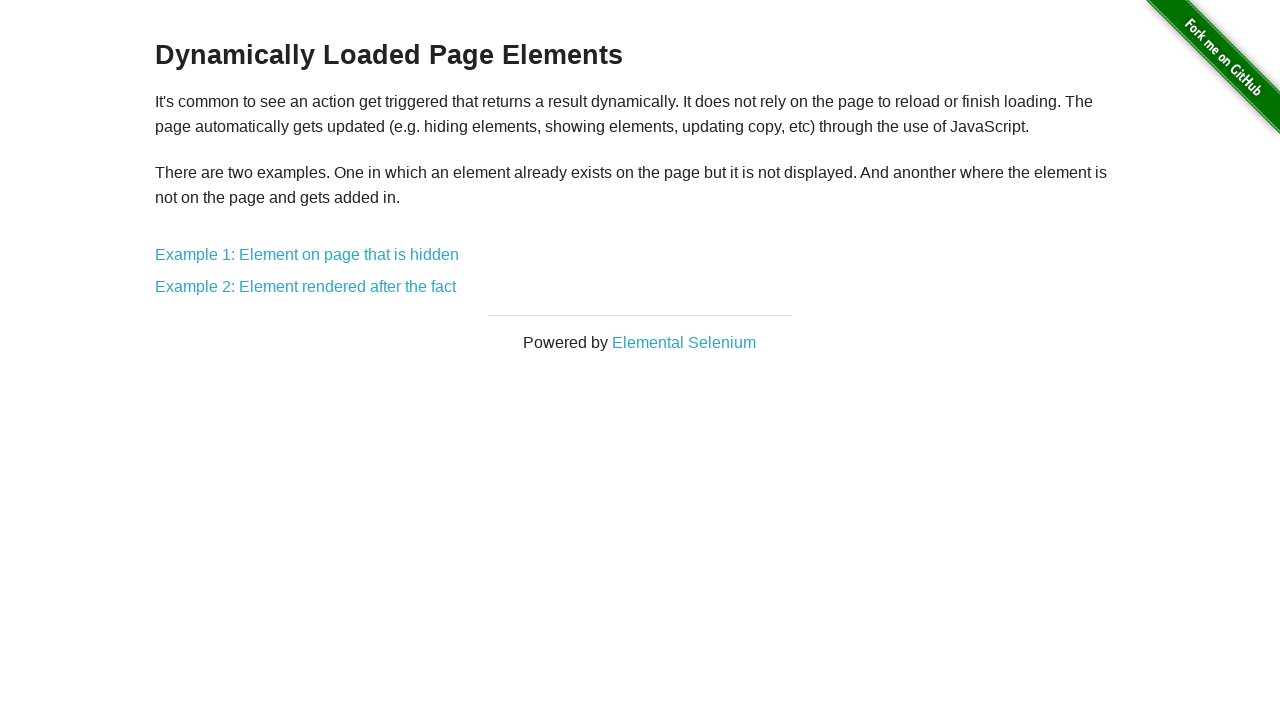

Navigated to dynamic loading page
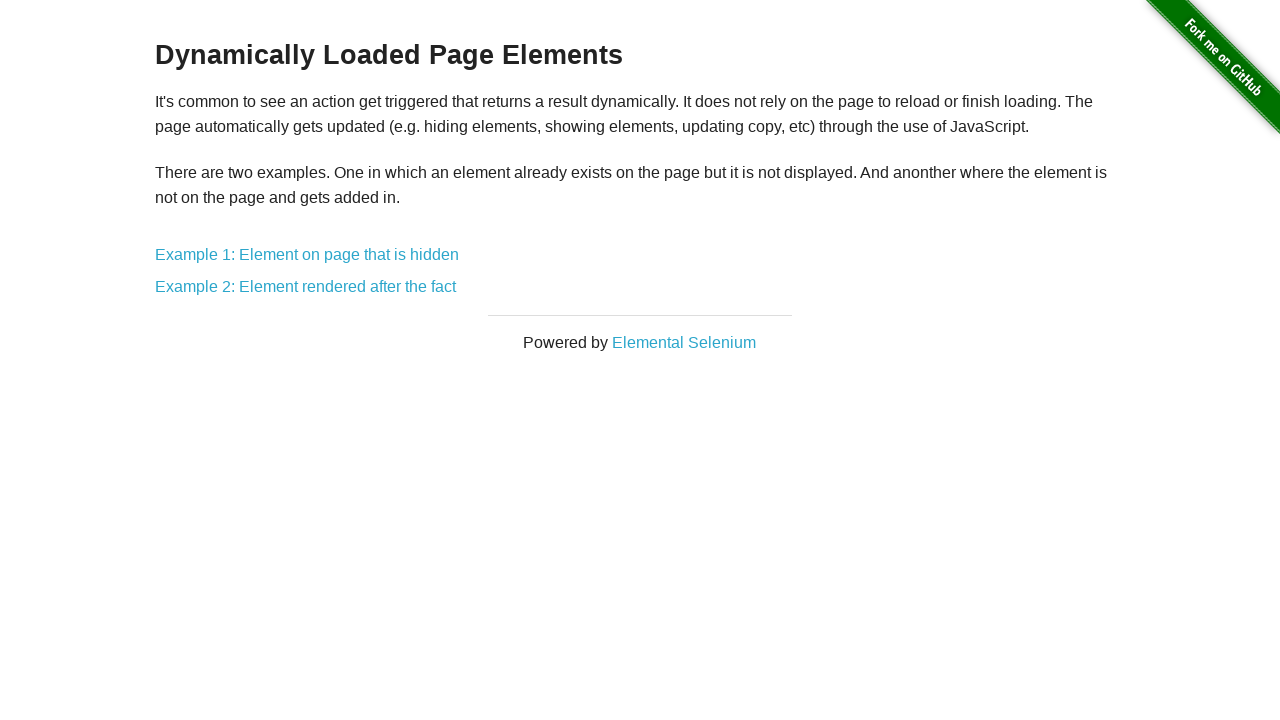

Clicked on Example 1 link to access hidden element test at (307, 255) on a[href='/dynamic_loading/1']
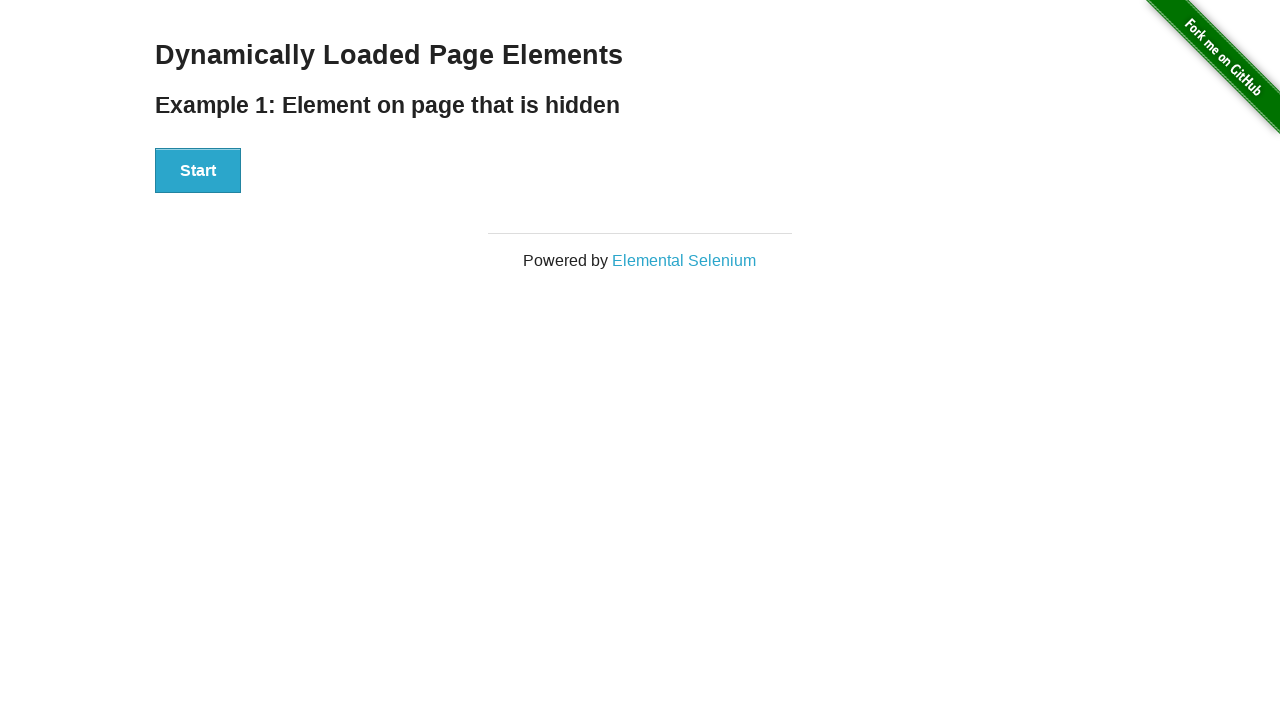

Clicked Start button to trigger dynamic loading at (198, 171) on div#start button
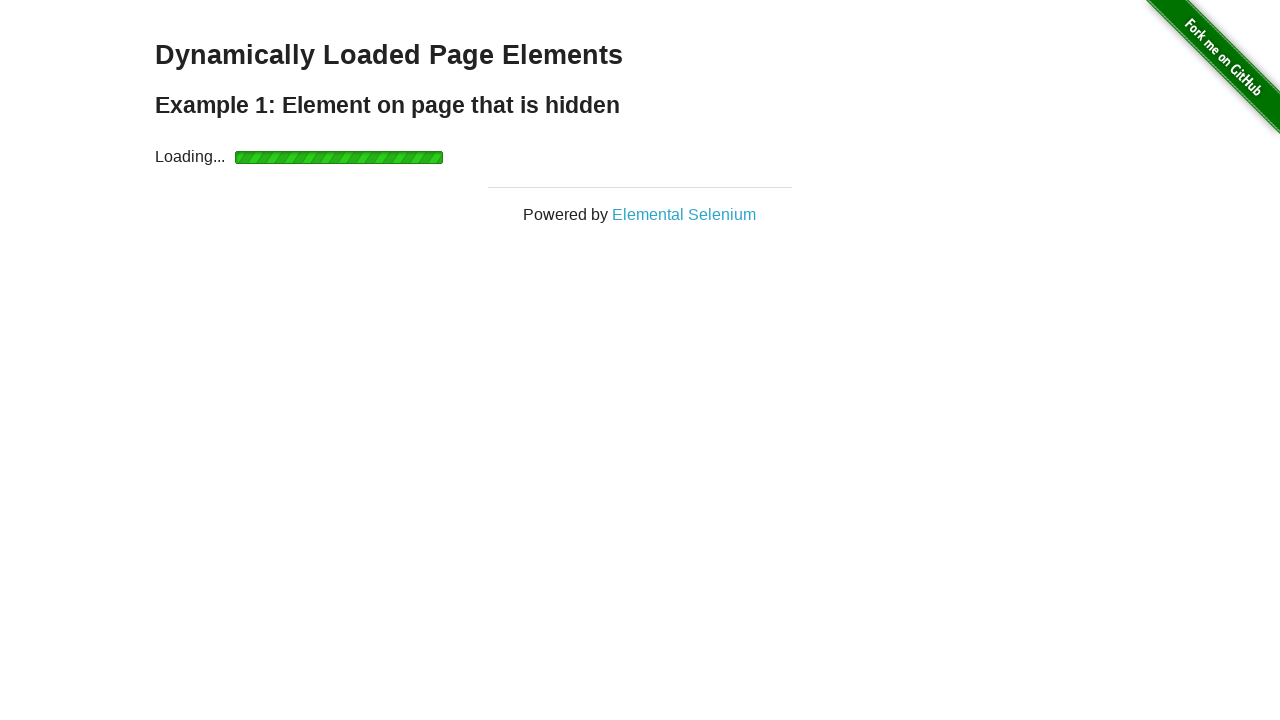

Waited for 'Hello World!' message to become visible
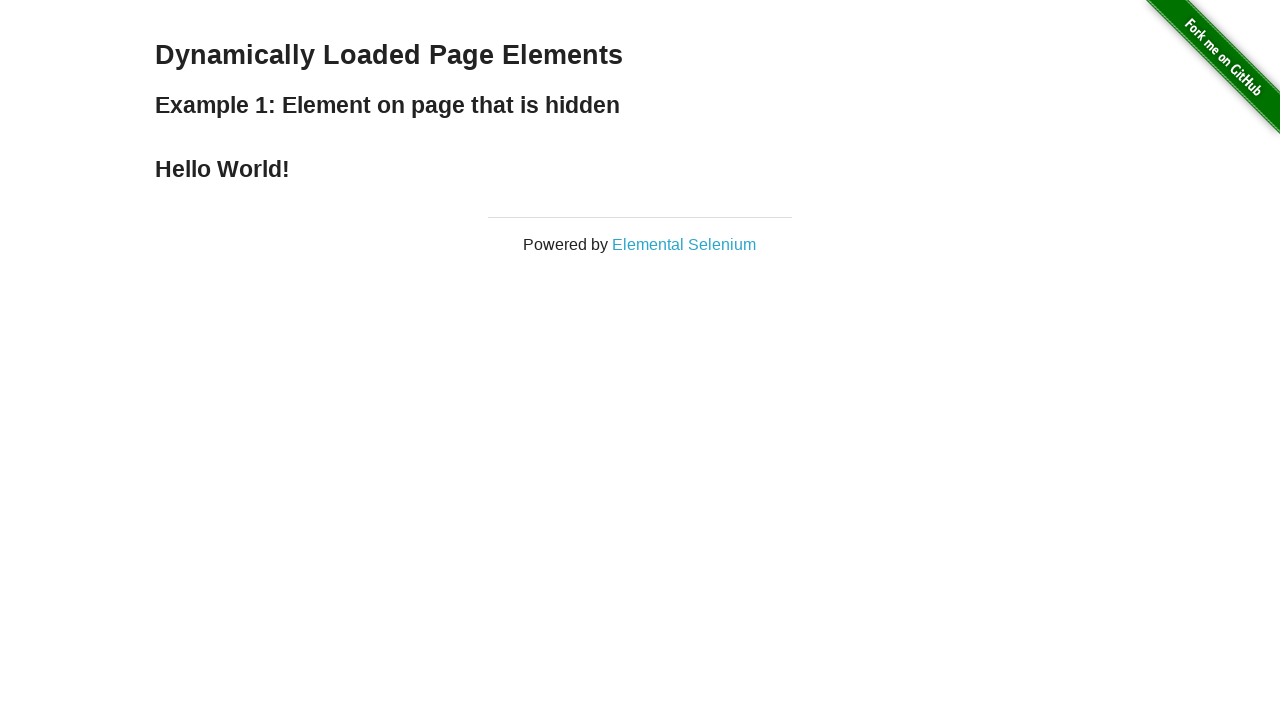

Asserted that finish message text is 'Hello World!'
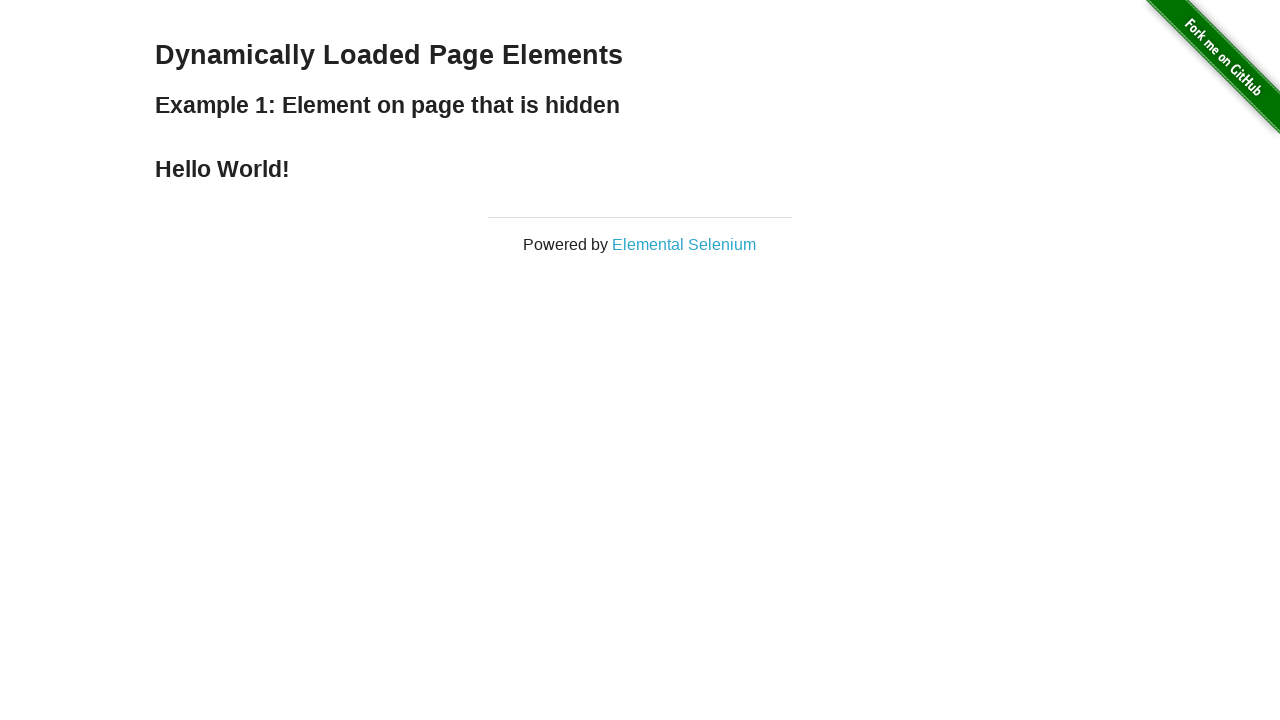

Asserted that finish message is visible
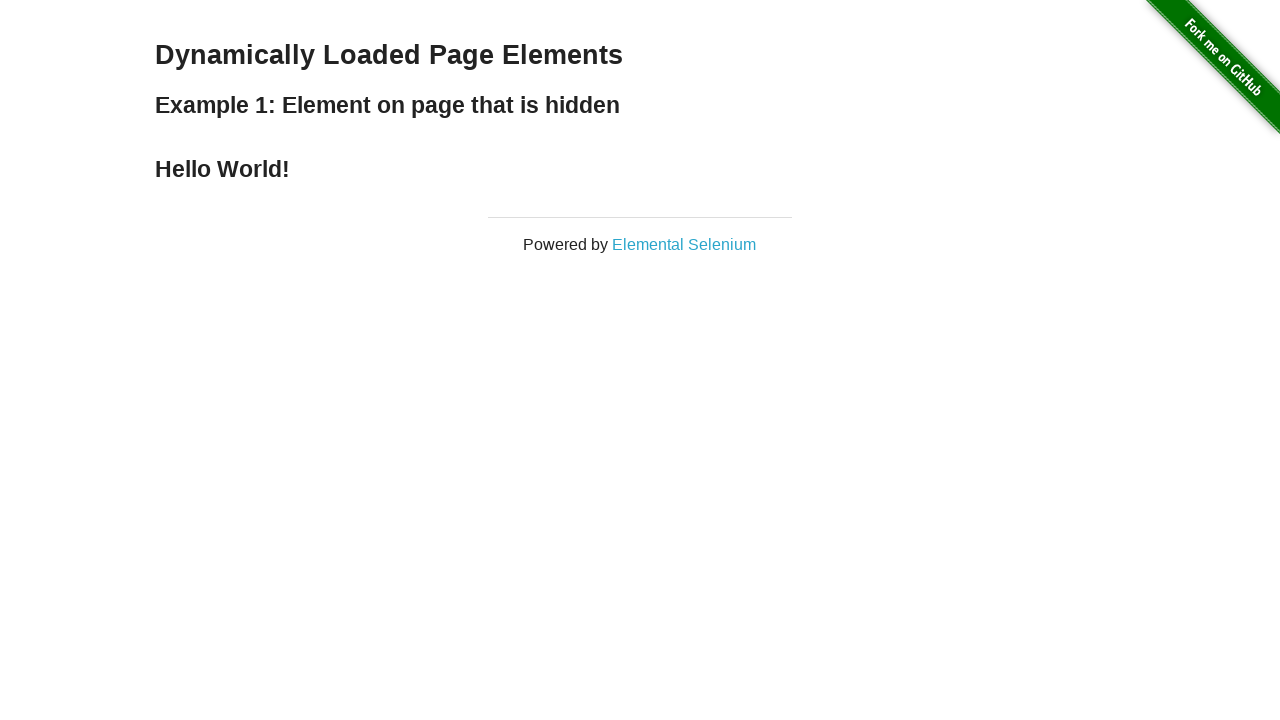

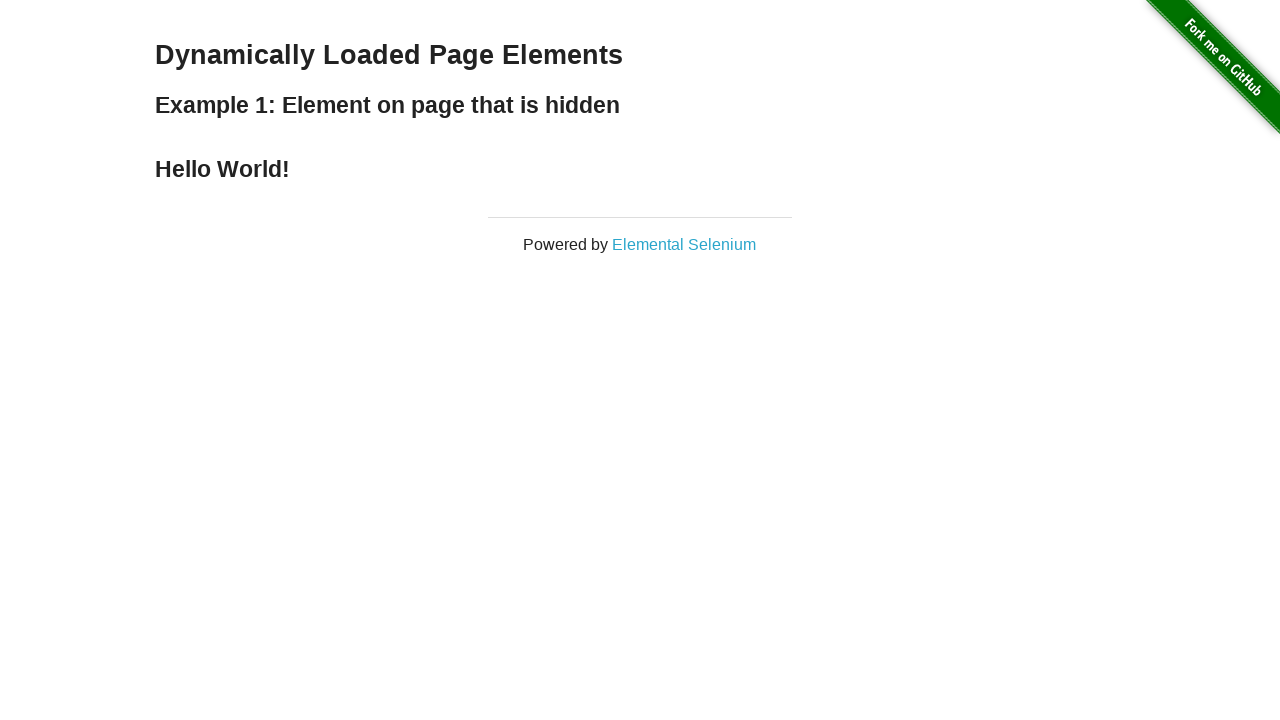